Tests text input functionality by entering text in an input field, clicking a button, and verifying the button text updates.

Starting URL: http://www.uitestingplayground.com/textinput

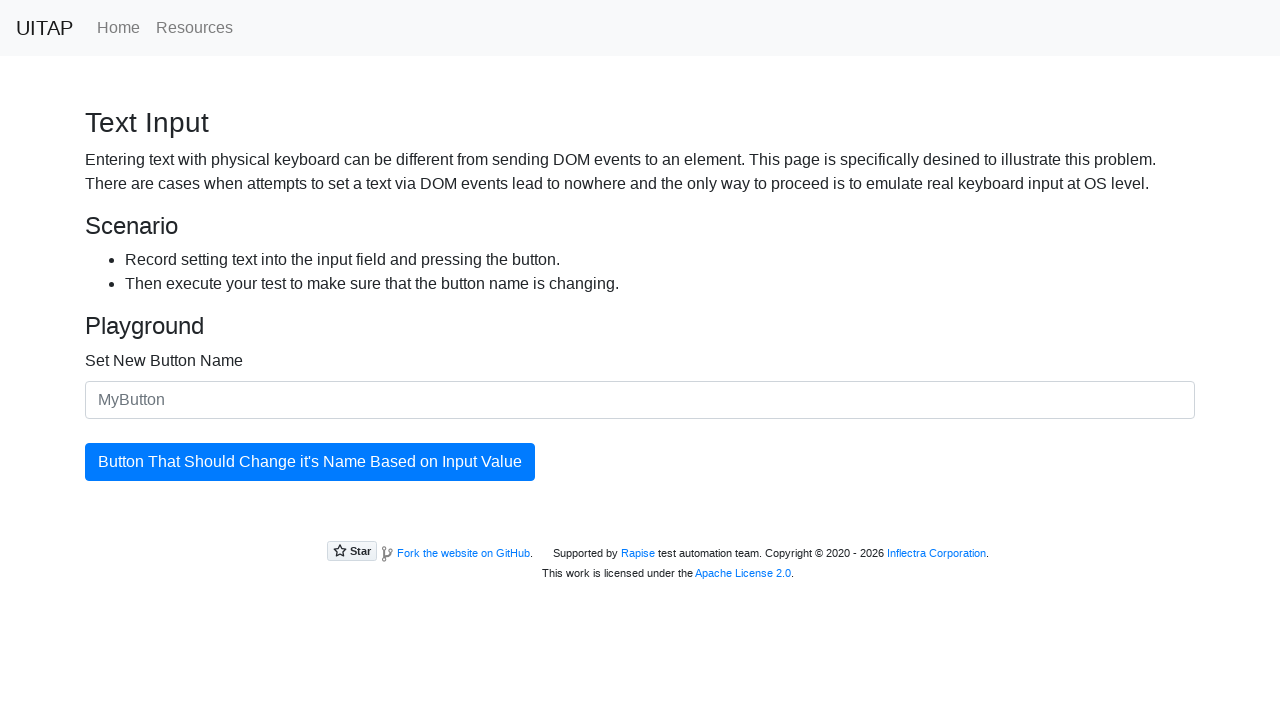

Entered 'Changed Button Name' in the input field on #newButtonName
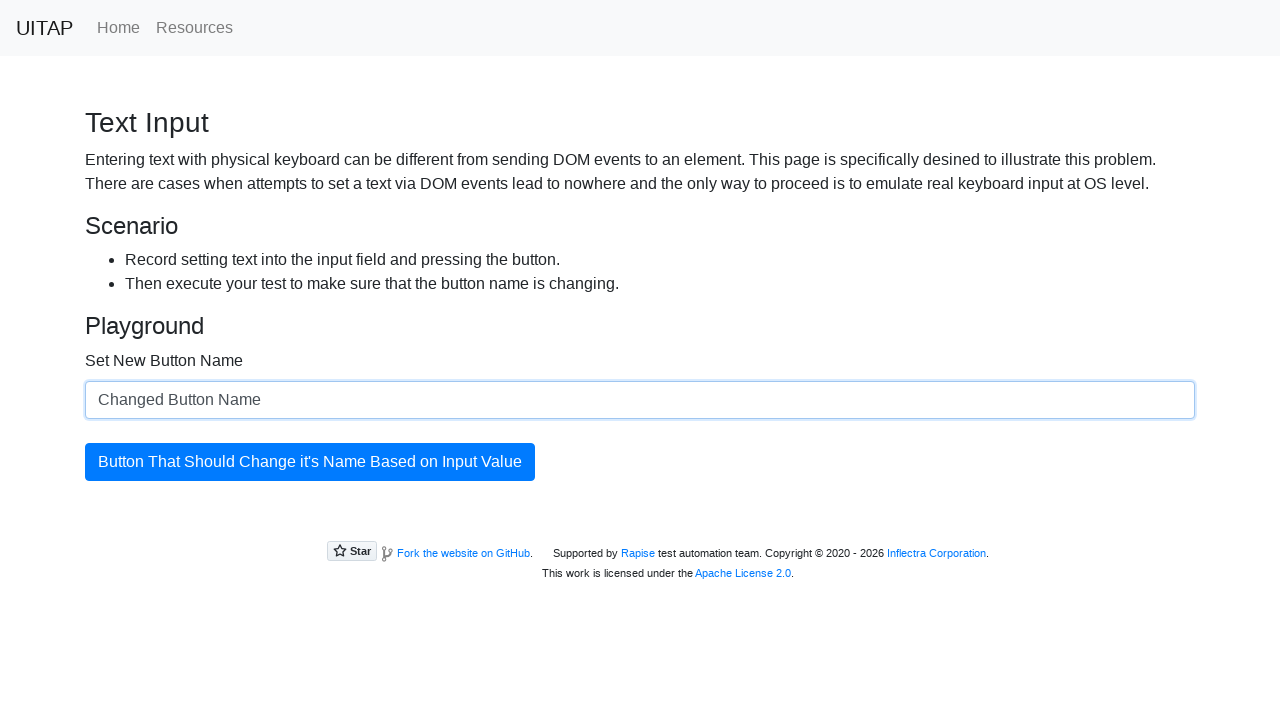

Clicked the updating button at (310, 462) on #updatingButton
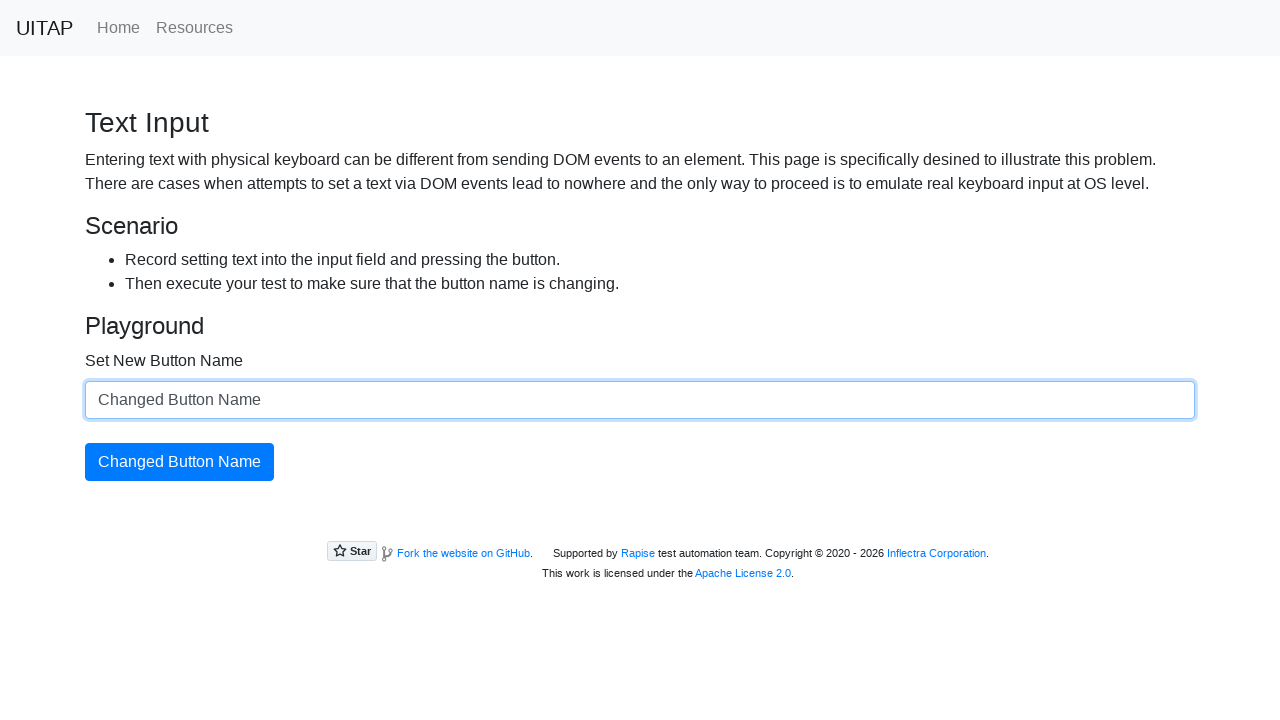

Retrieved button text content to verify change
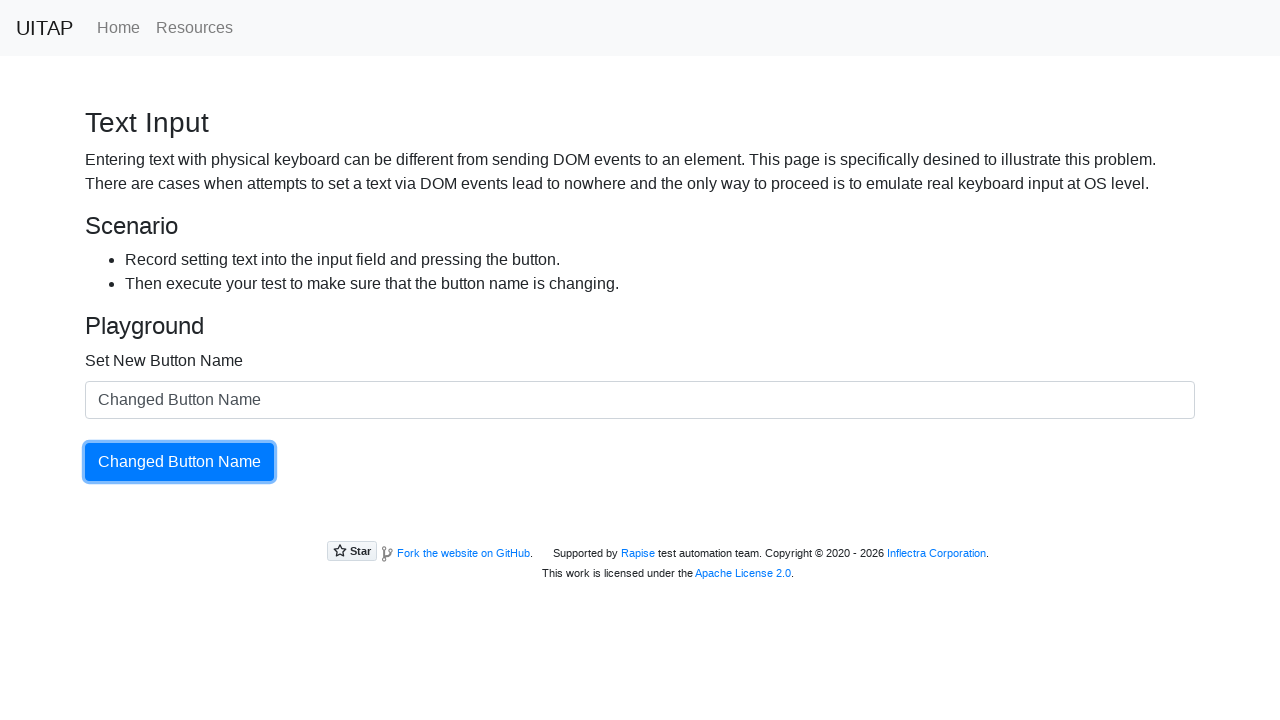

Verified button text successfully changed to 'Changed Button Name'
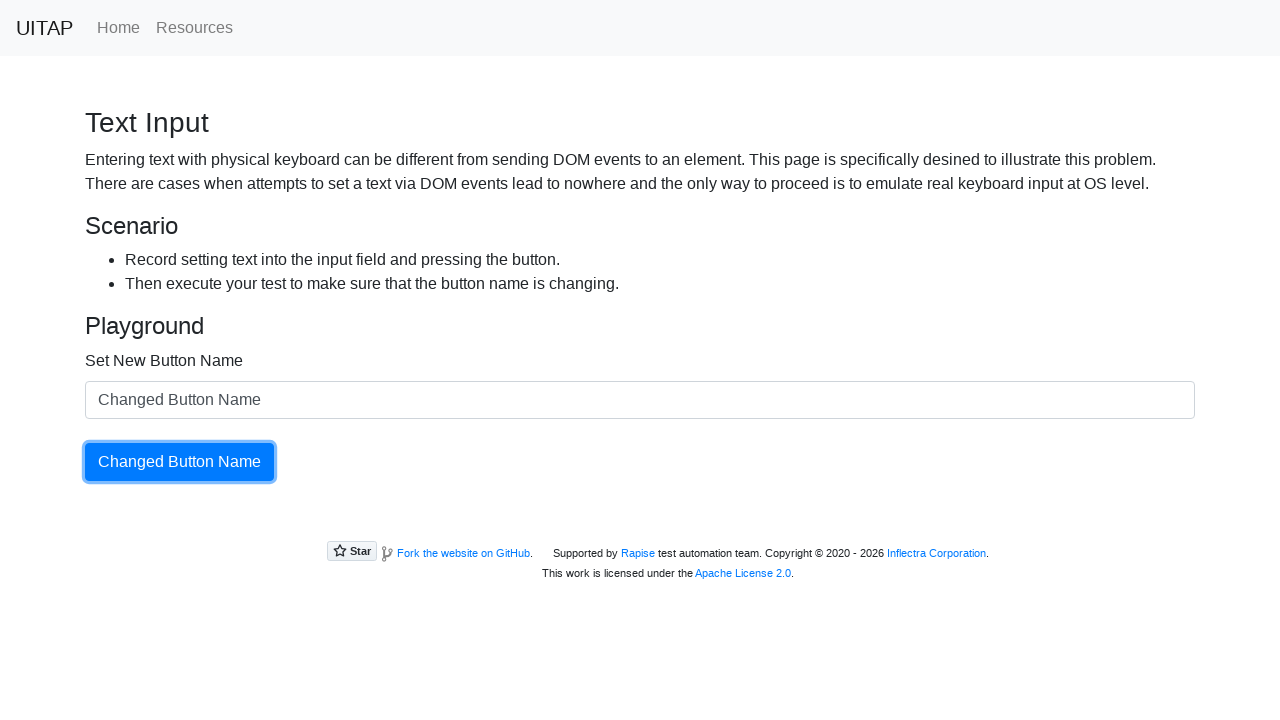

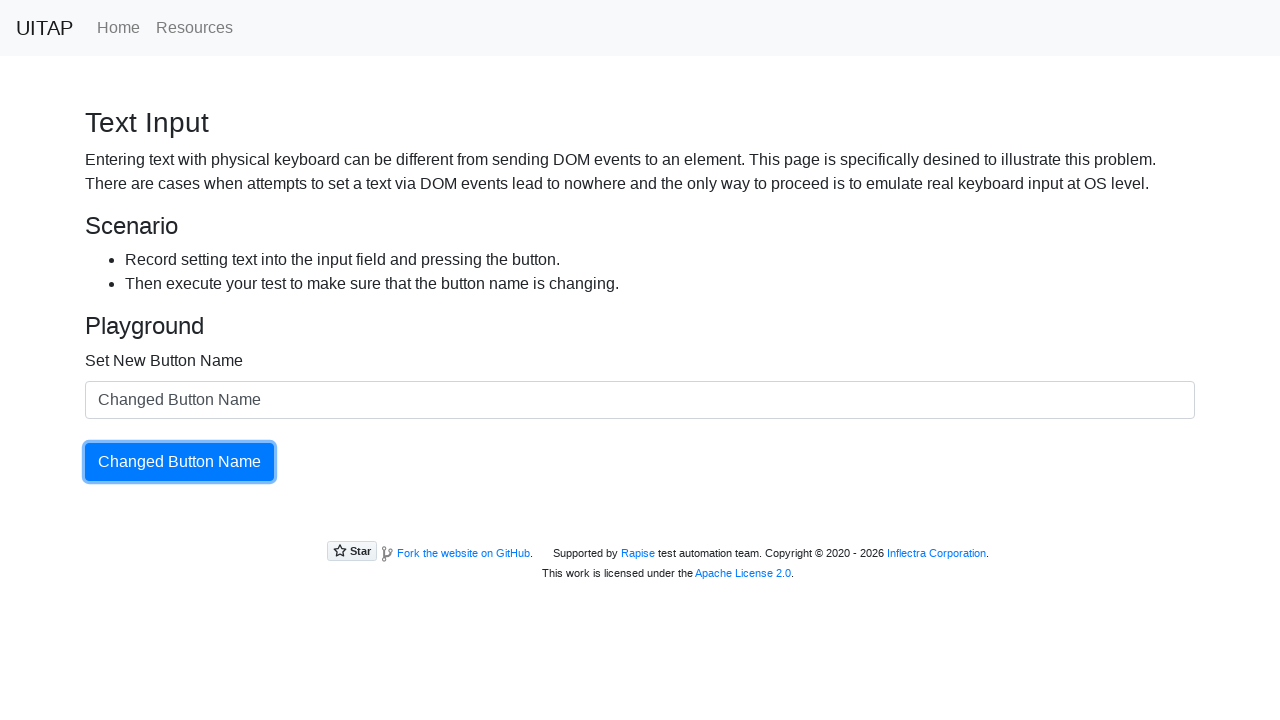